Tests button click functionality and verifies submission result

Starting URL: https://www.qa-practice.com/elements/button/simple

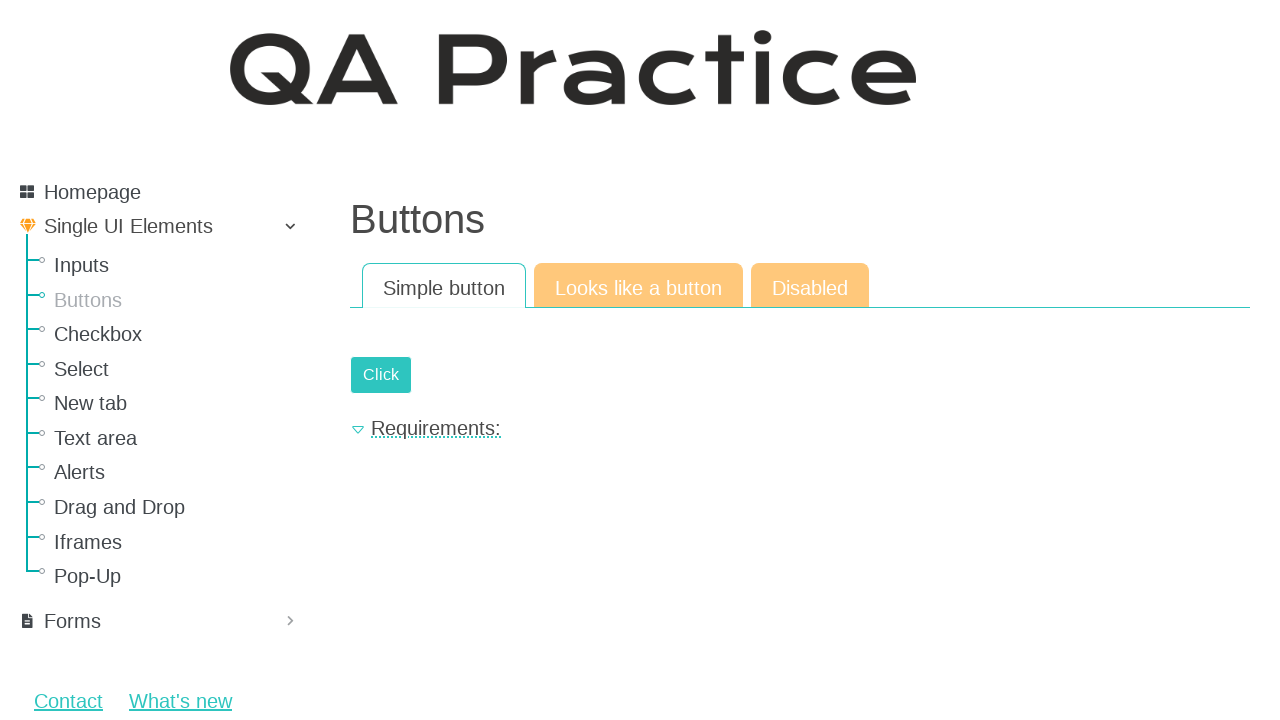

Clicked the submit button at (381, 375) on #submit-id-submit
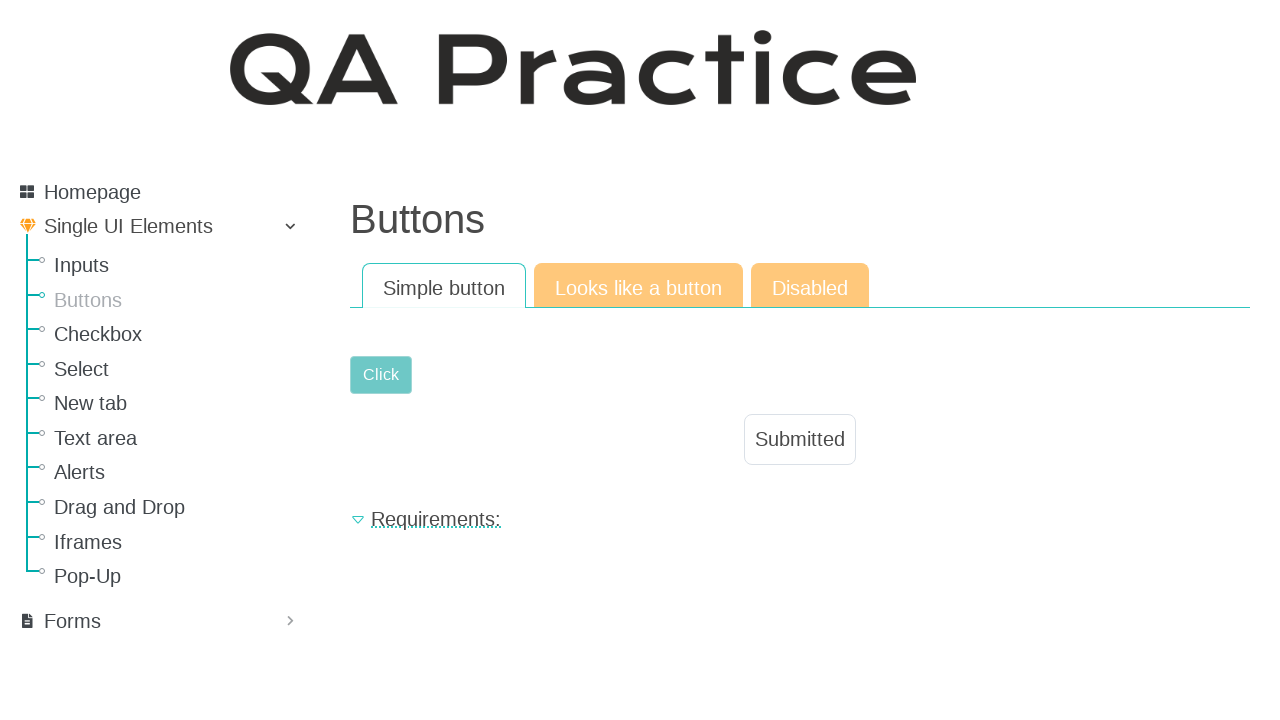

Submission result text appeared on page
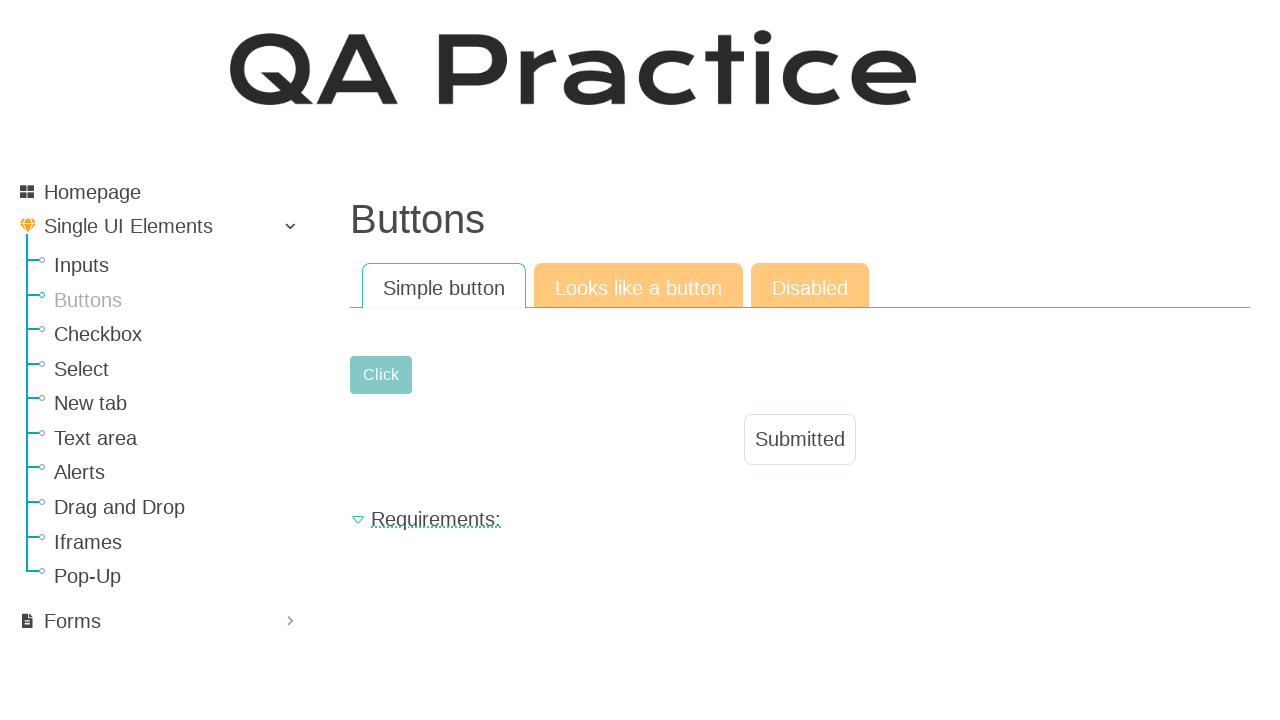

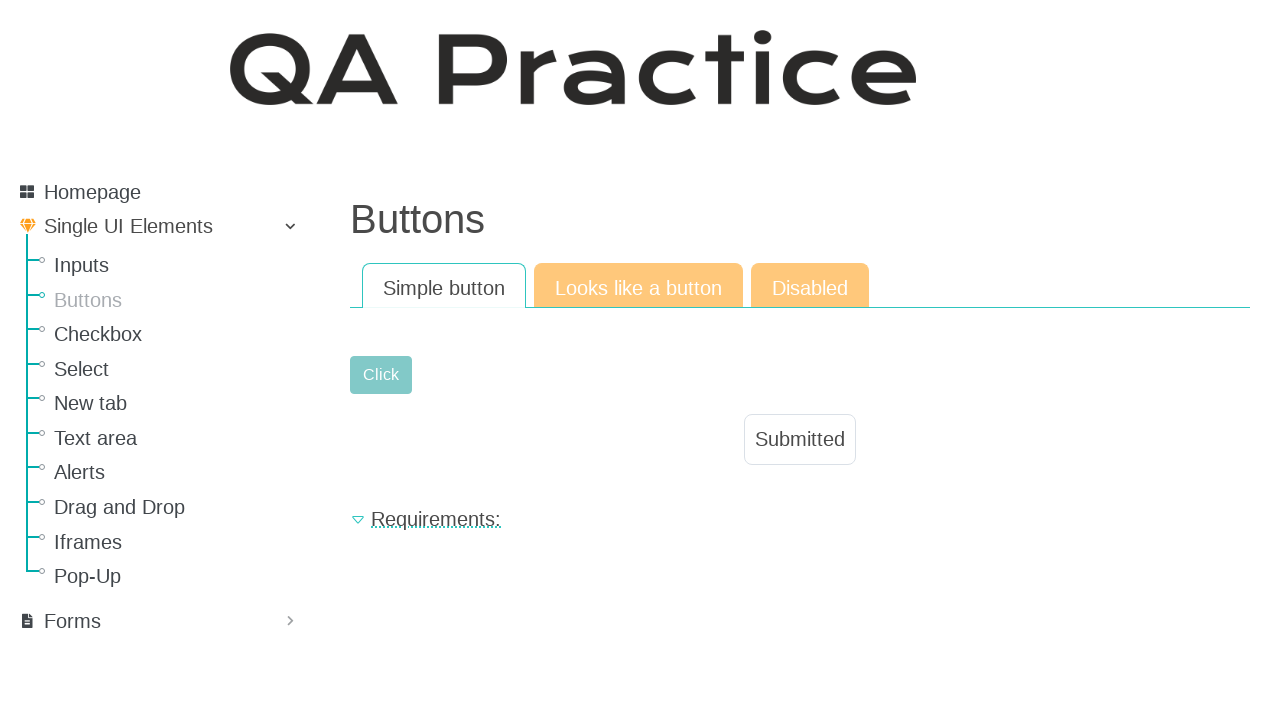